Submits a form with valid data (name, email, password) and verifies the success message is displayed

Starting URL: https://rahulshettyacademy.com/angularpractice/

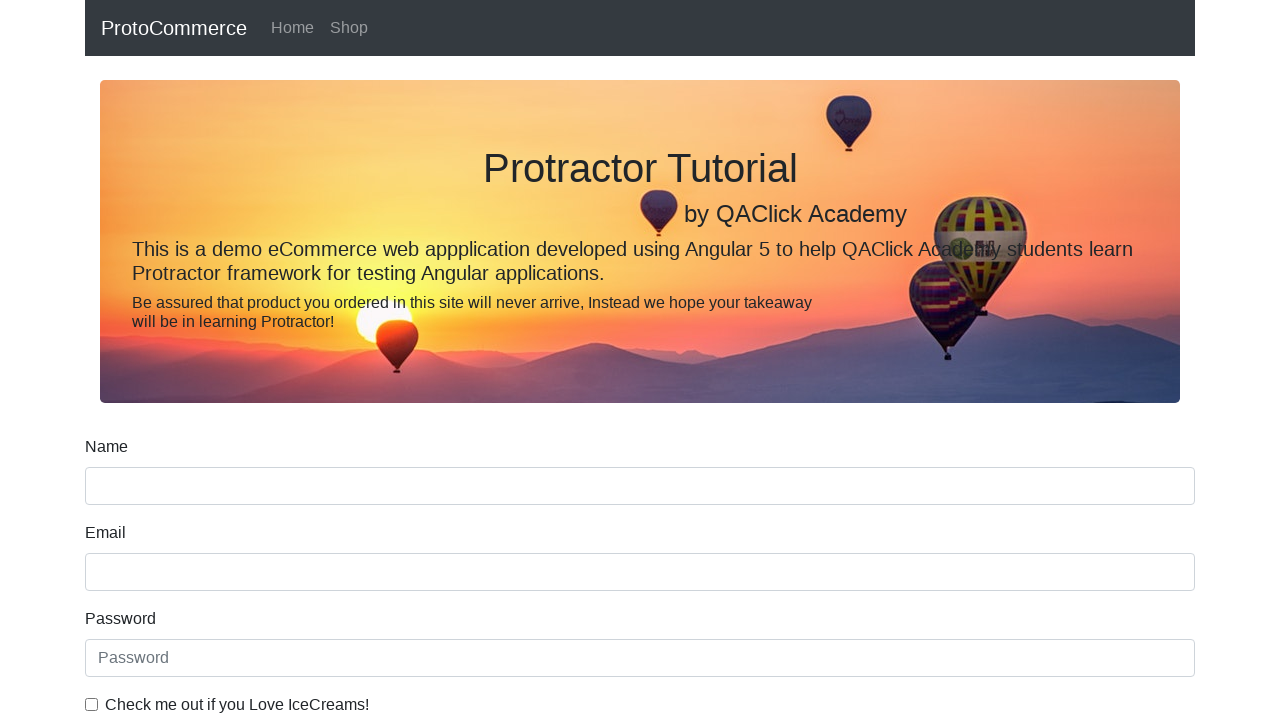

Navigated to form page
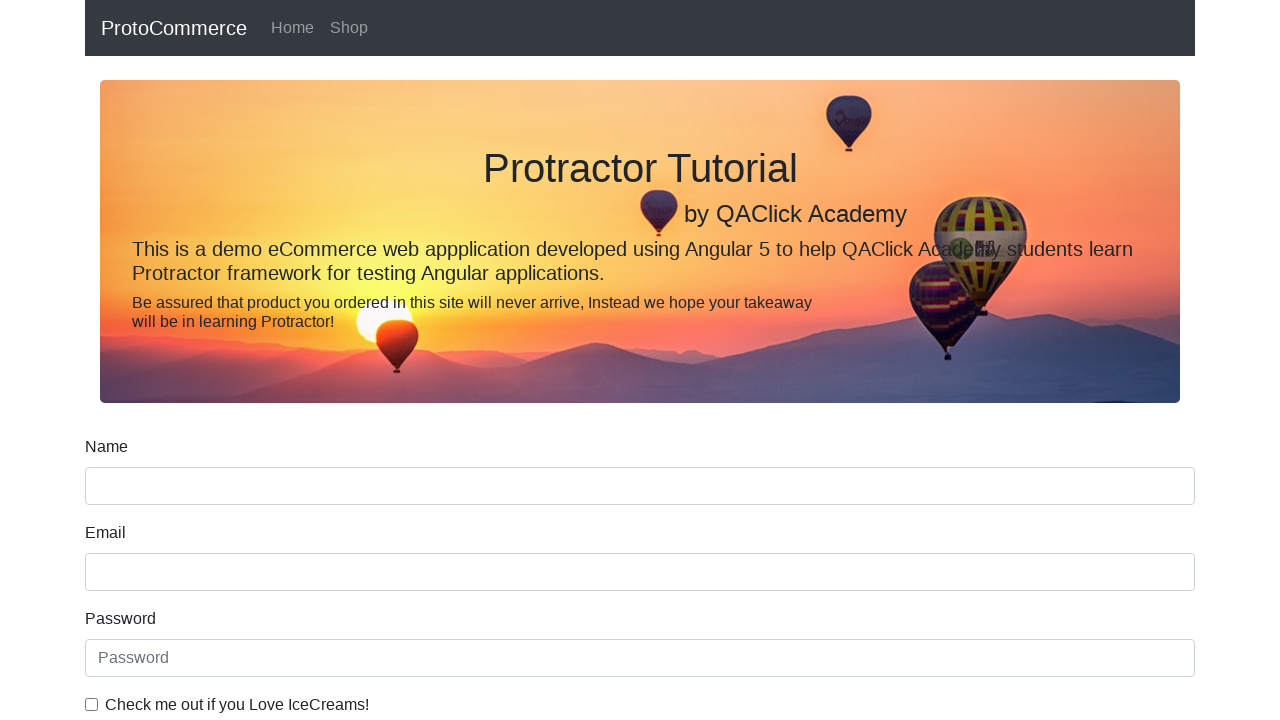

Filled in name field with 'test' on //div/form/div[1]/input
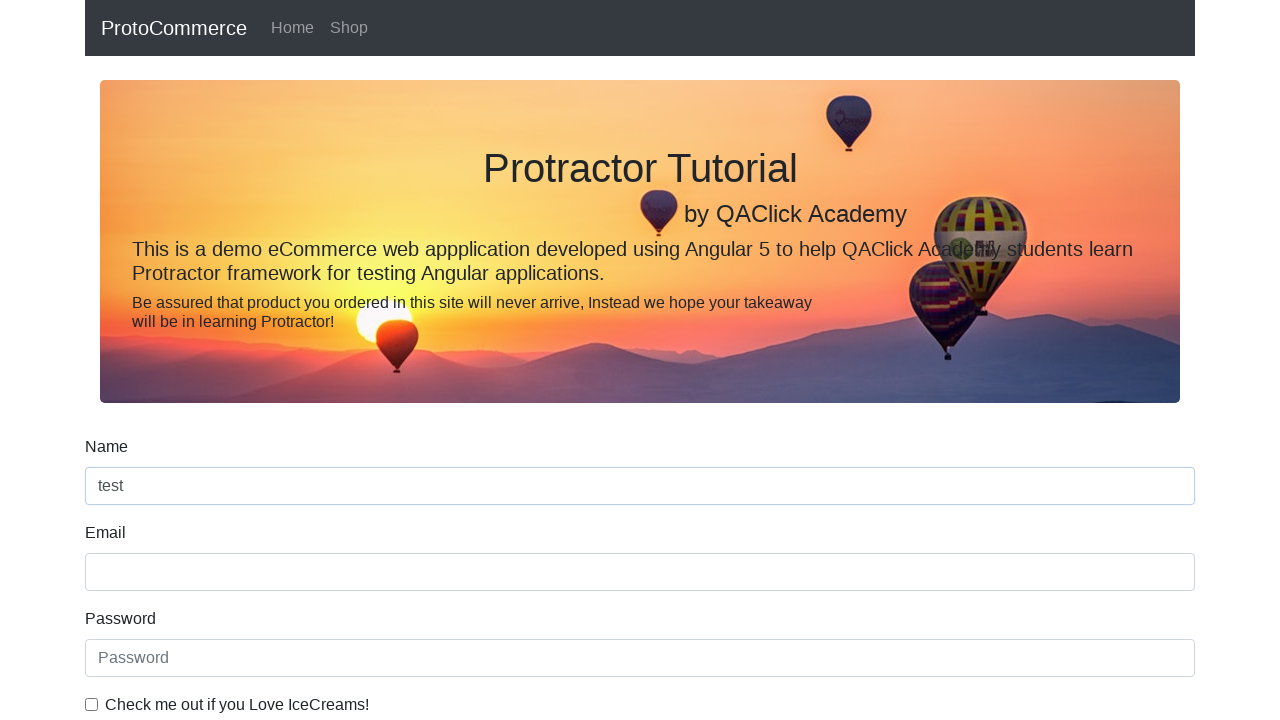

Filled in email field with 'test@gmail.com' on //div/form/div[2]/input
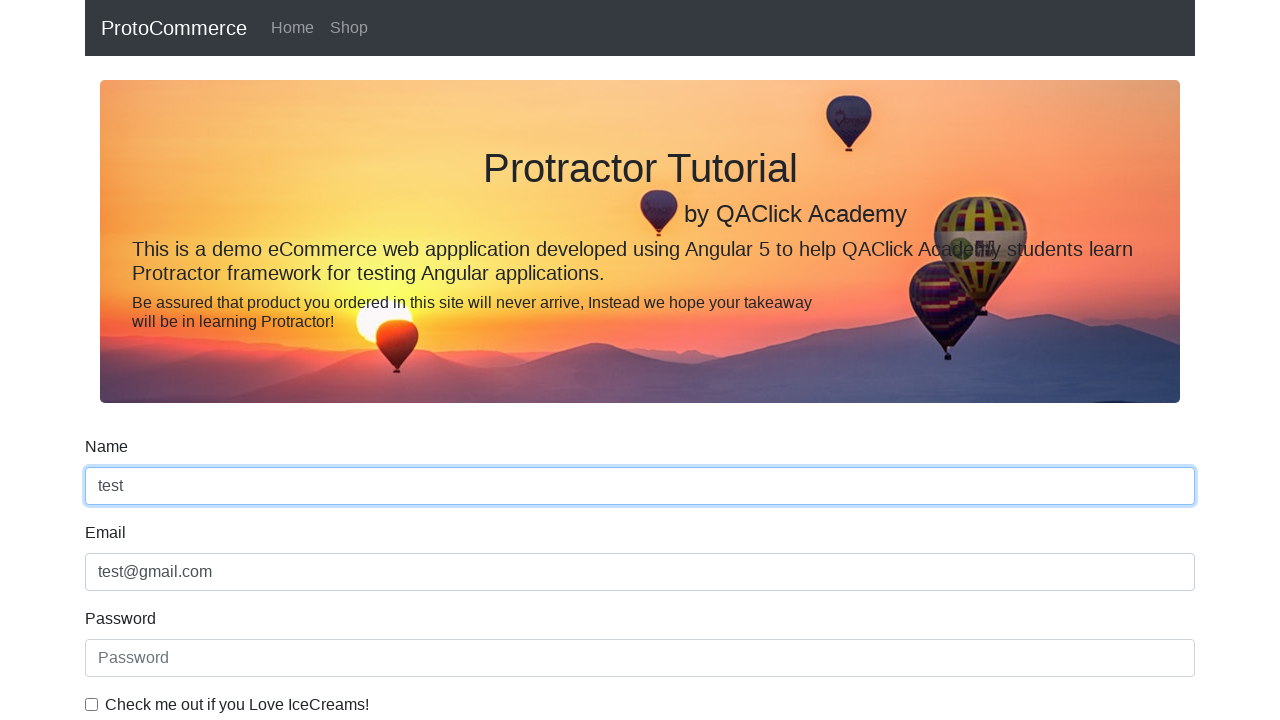

Filled in password field with '123Test' on //div/form/div[3]/input
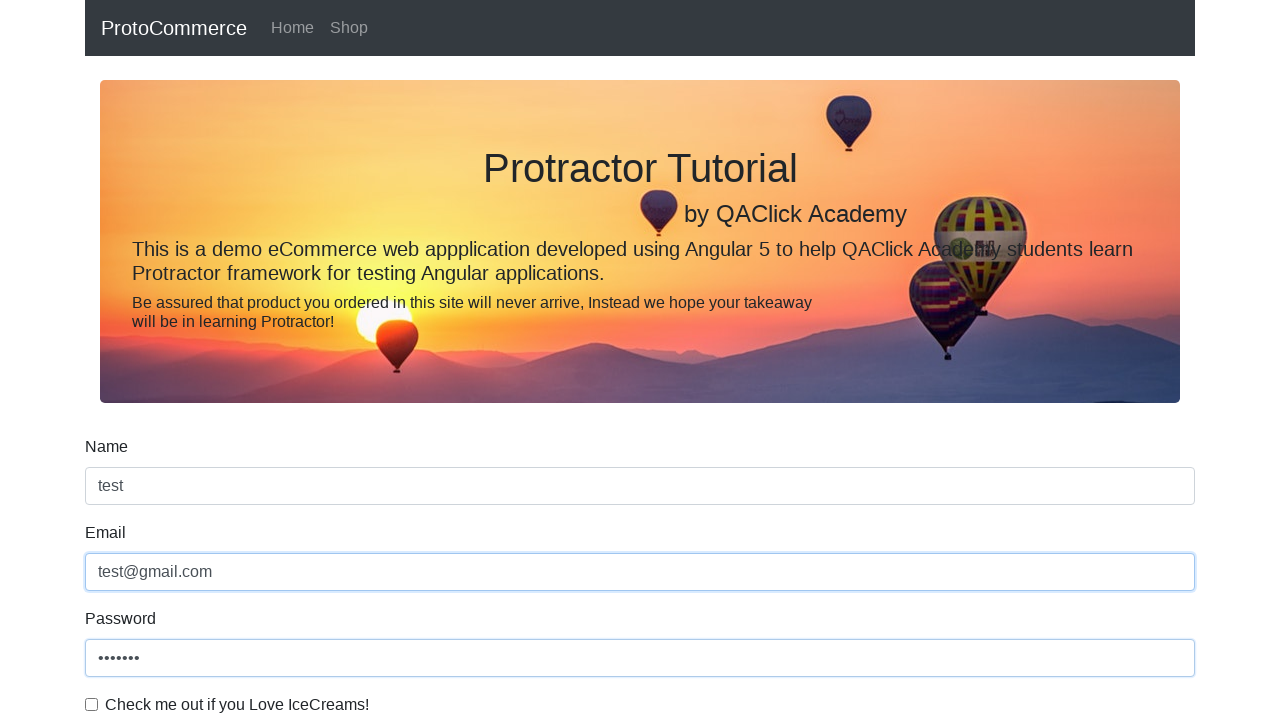

Clicked submit button to submit form at (123, 491) on xpath=//div/form/input
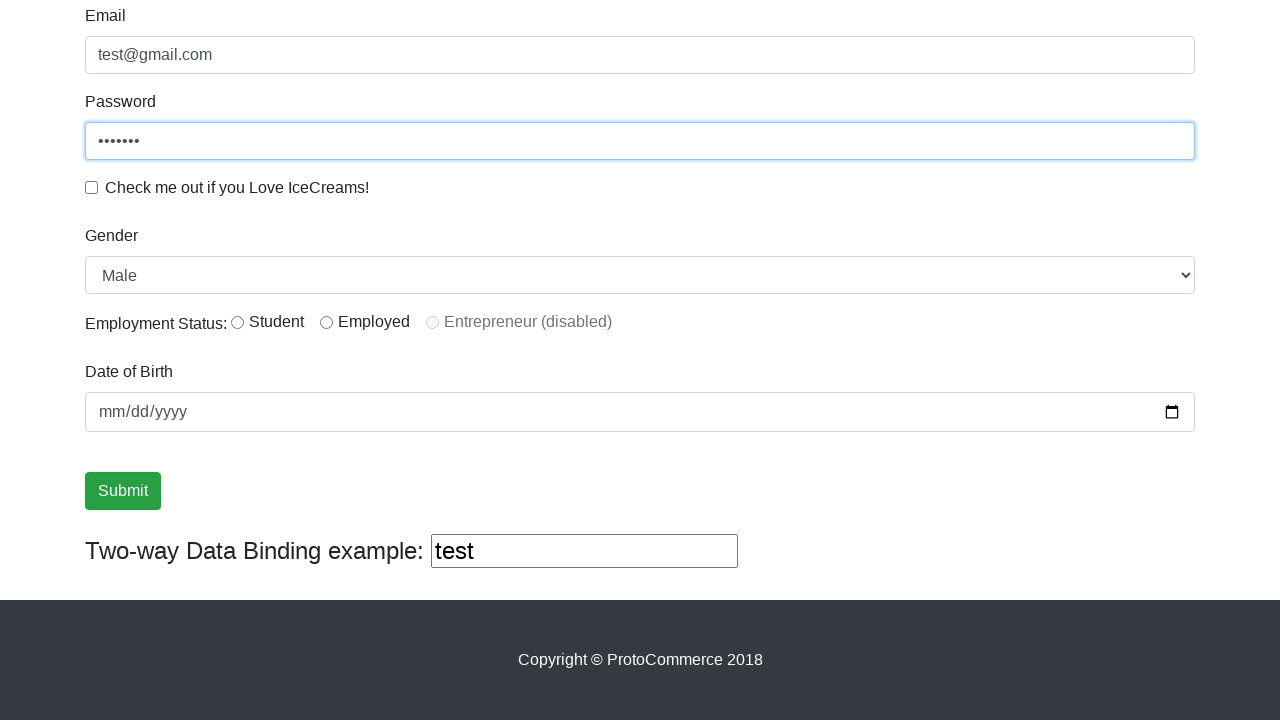

Success alert message displayed
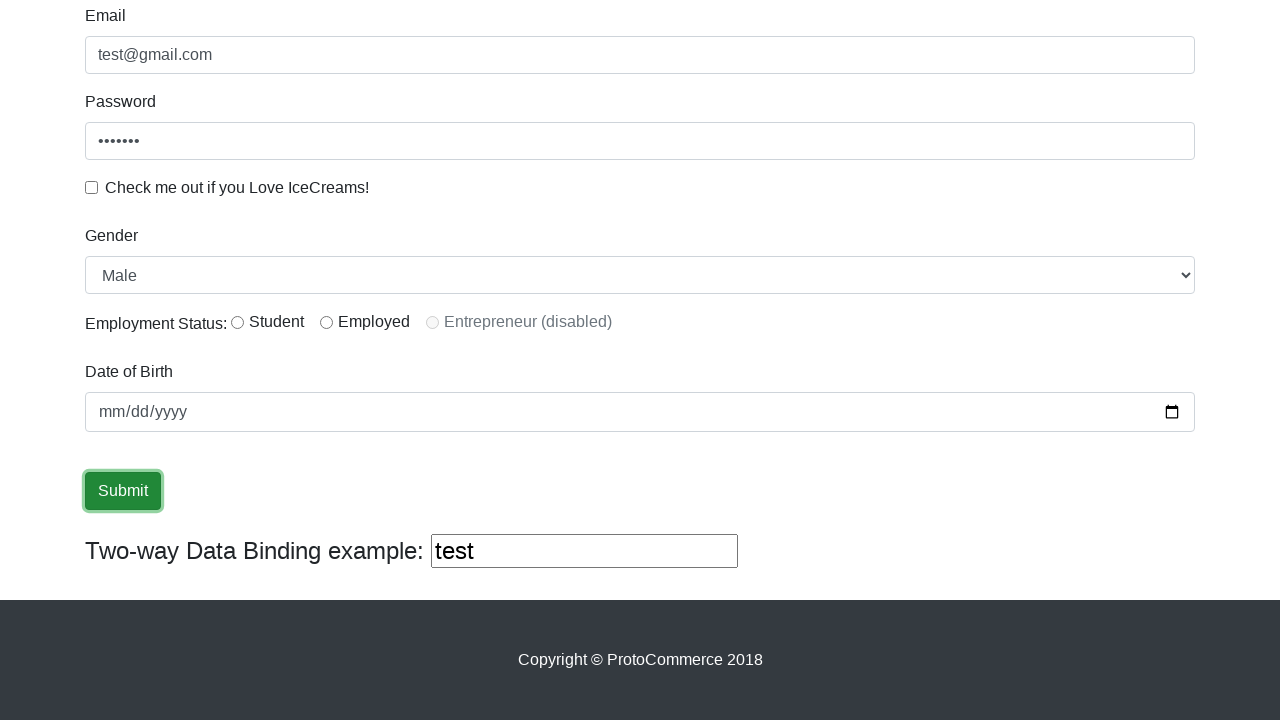

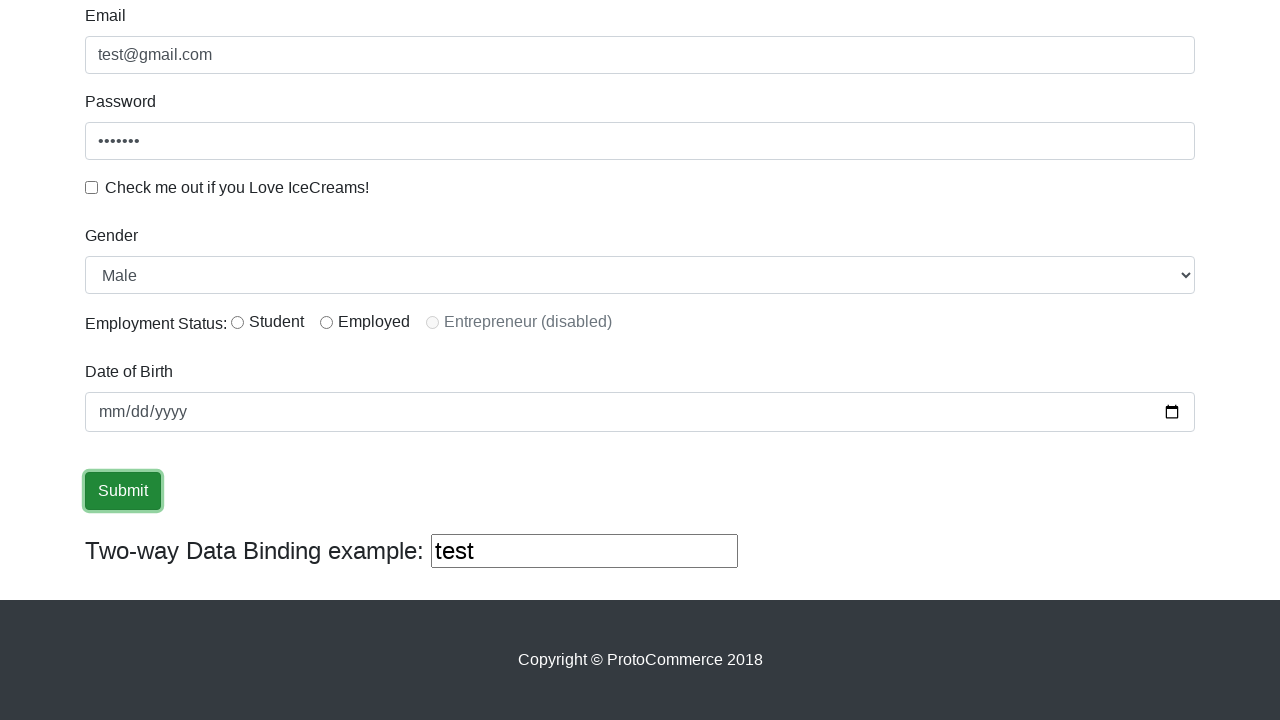